Tests the "Forgot Password" link functionality by clicking it and verifying that the password recovery page elements are displayed

Starting URL: https://adactinhotelapp.com/

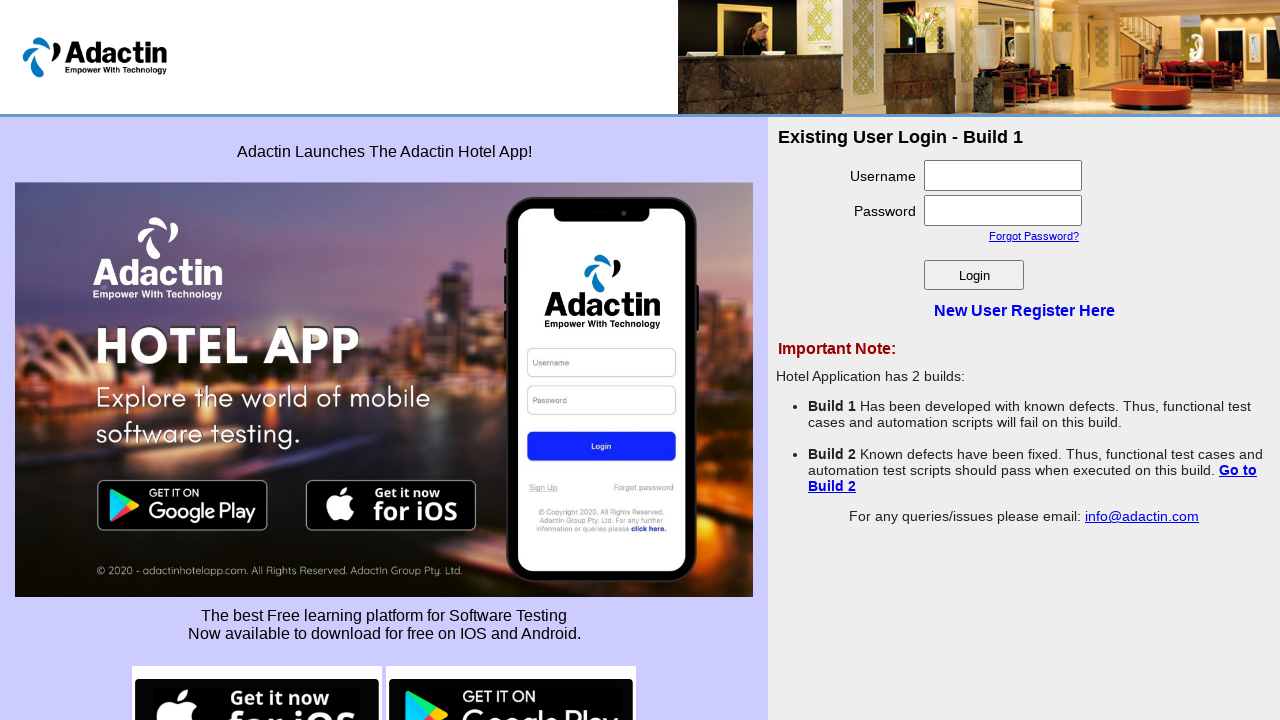

Clicked on 'Forgot Password?' link at (1034, 236) on text=Forgot Password?
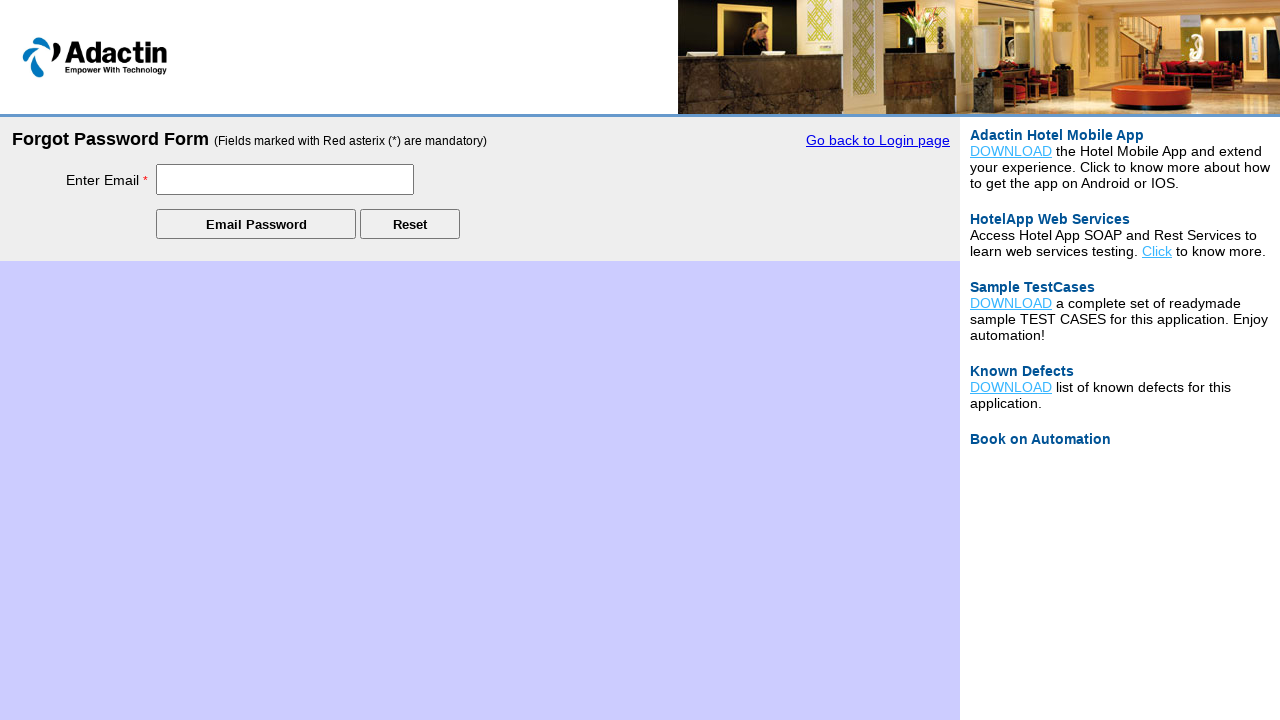

Password recovery page loaded with email field visible
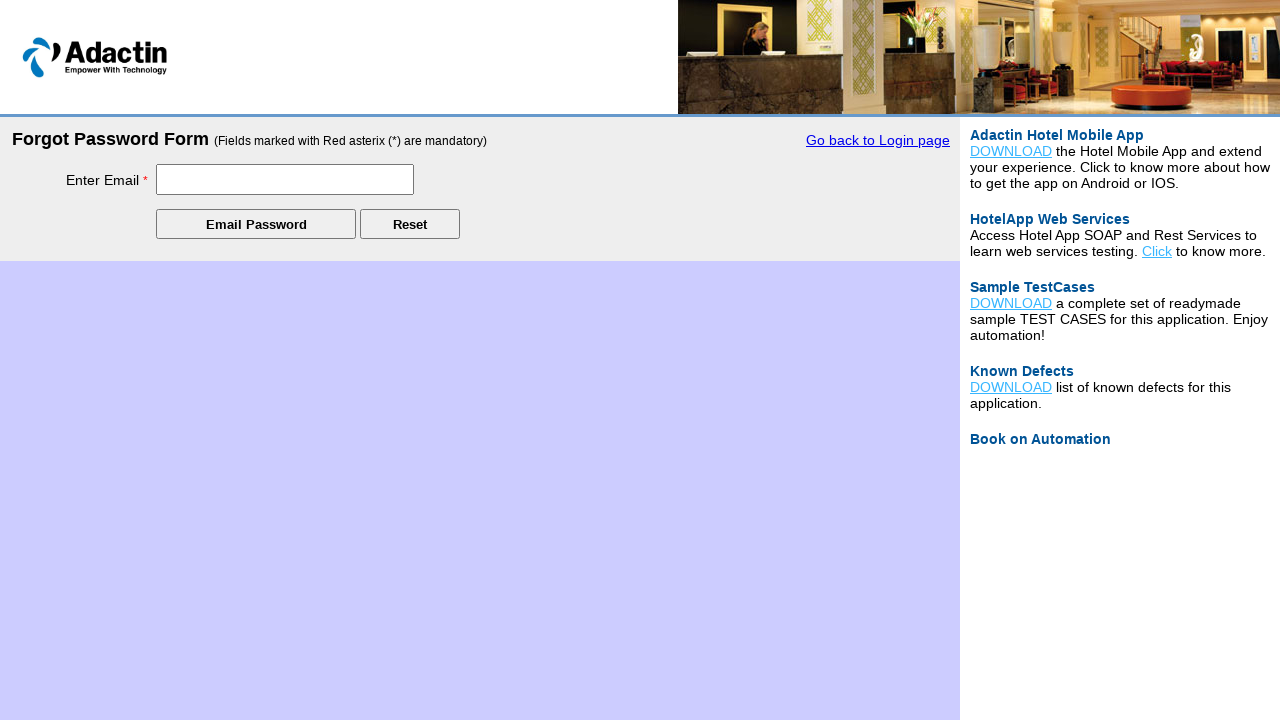

Verified email recovery field is visible
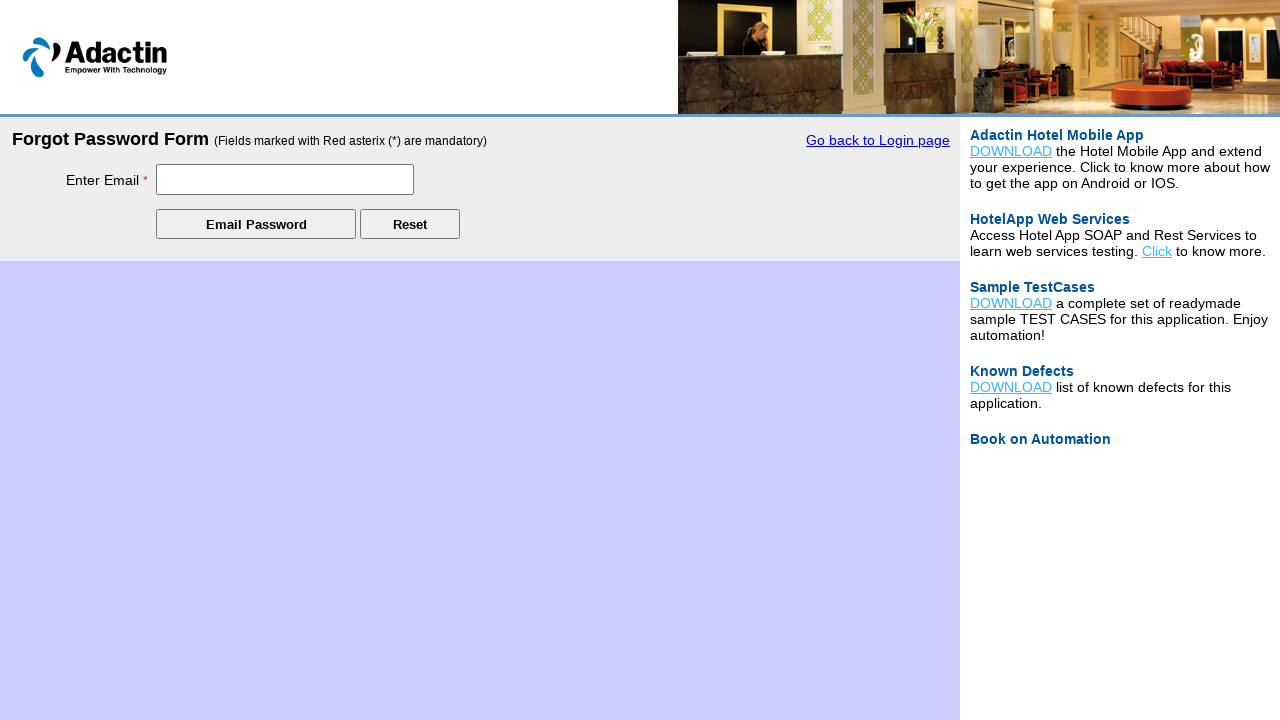

Verified submit button is visible on password recovery page
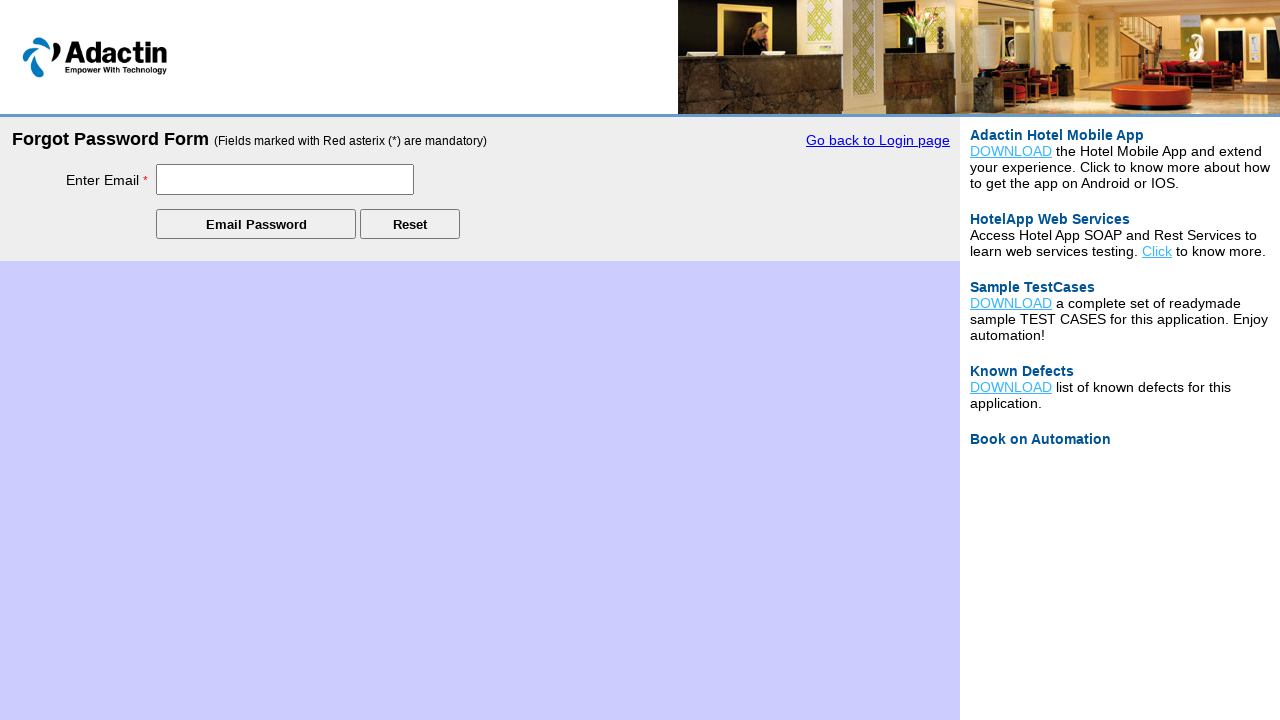

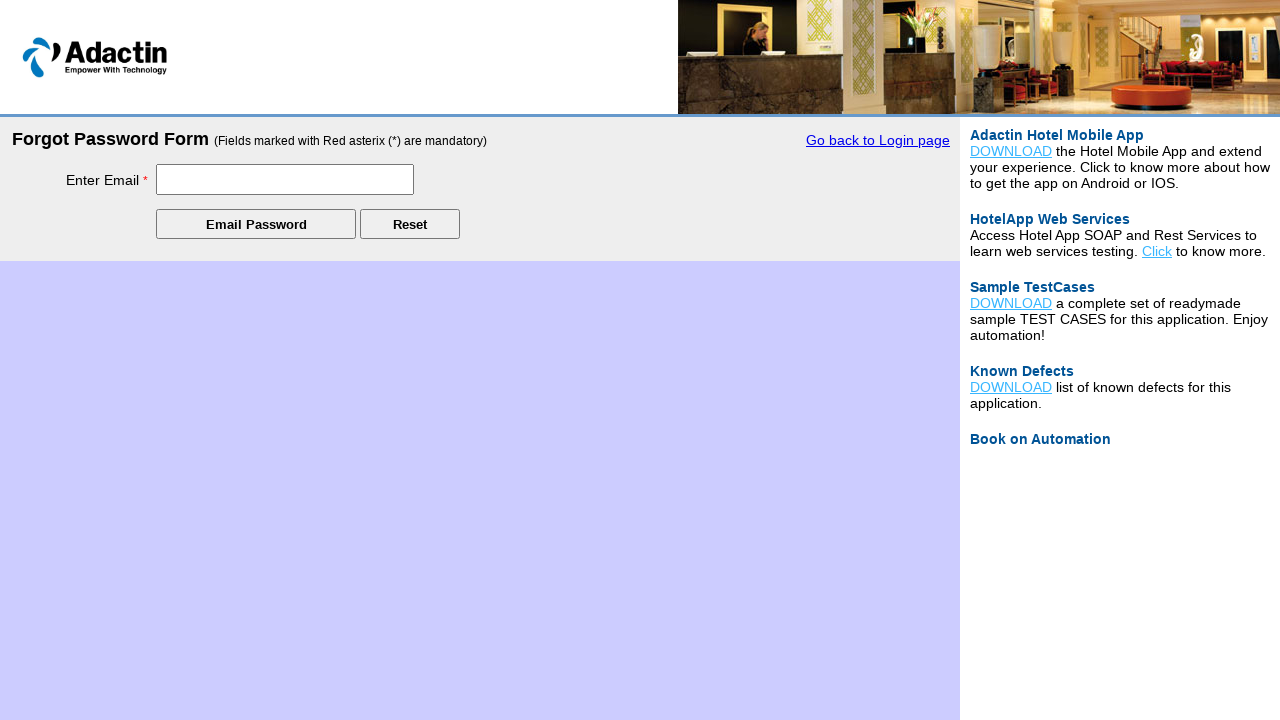